Tests jQuery UI drag and drop functionality by dragging a draggable element to a droppable target area within an iframe

Starting URL: http://jqueryui.com/droppable/

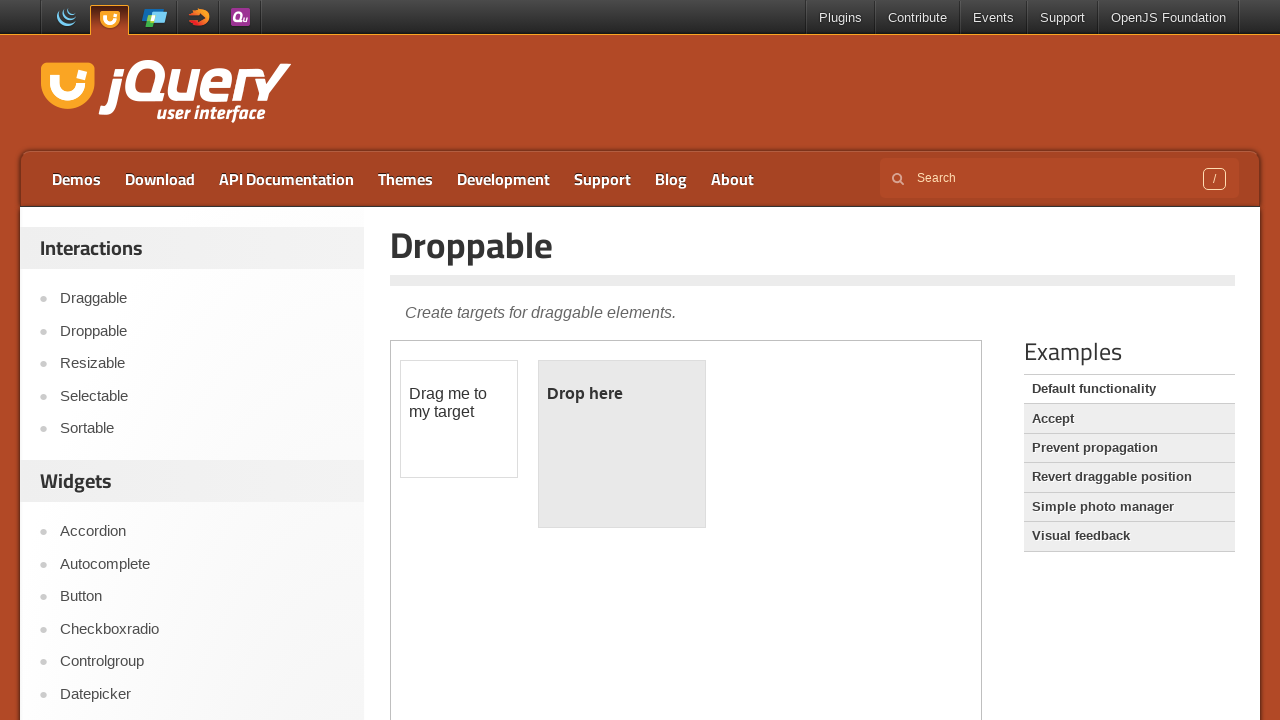

Located the demo iframe containing drag and drop elements
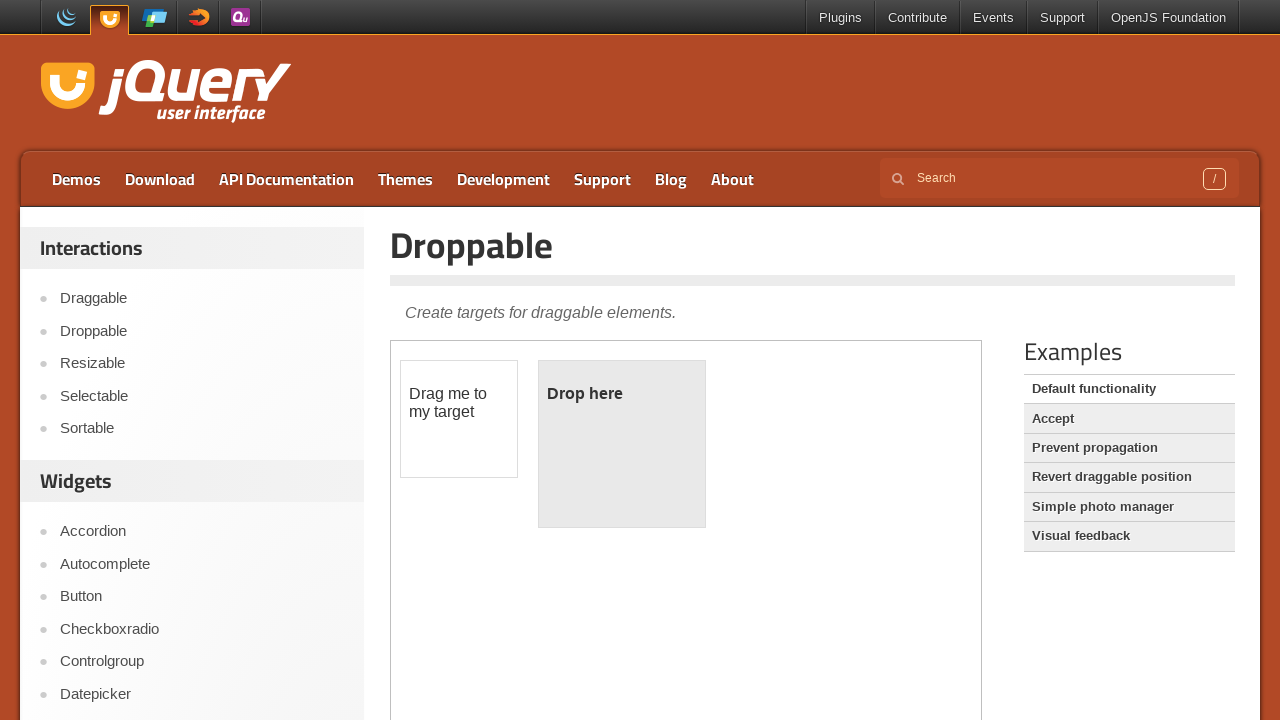

Located the draggable element with ID 'draggable'
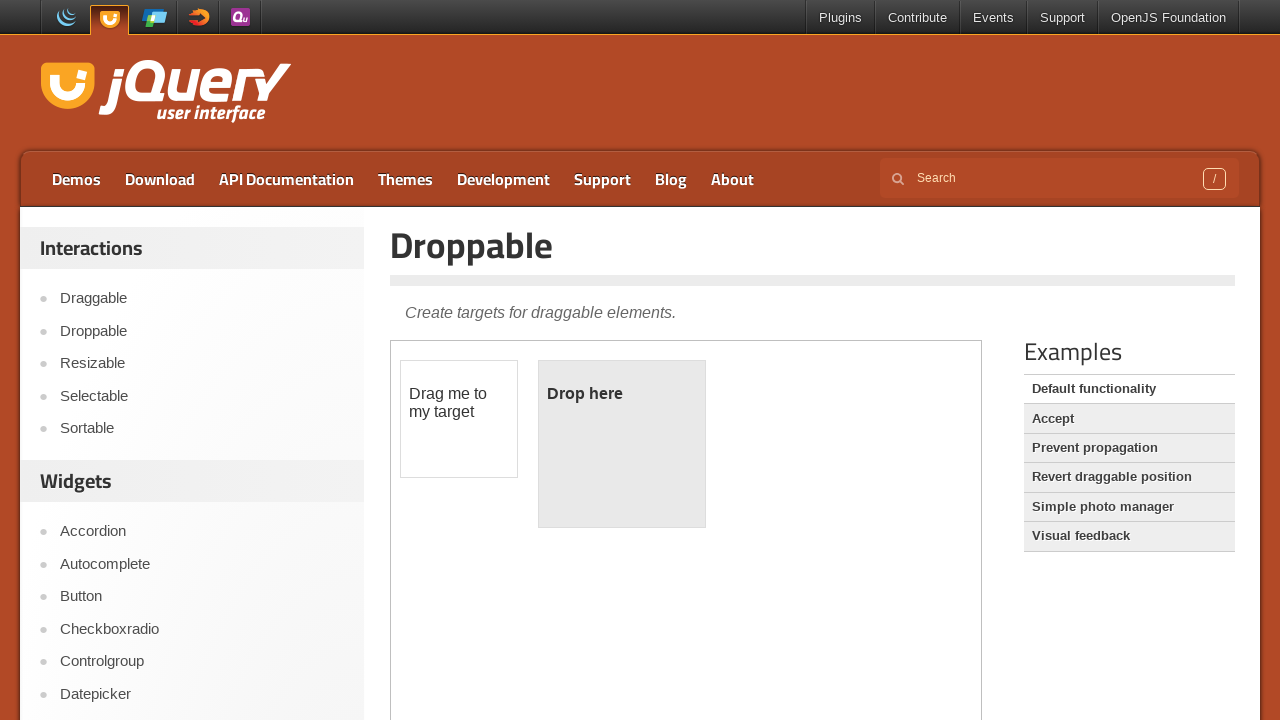

Located the droppable target element with ID 'droppable'
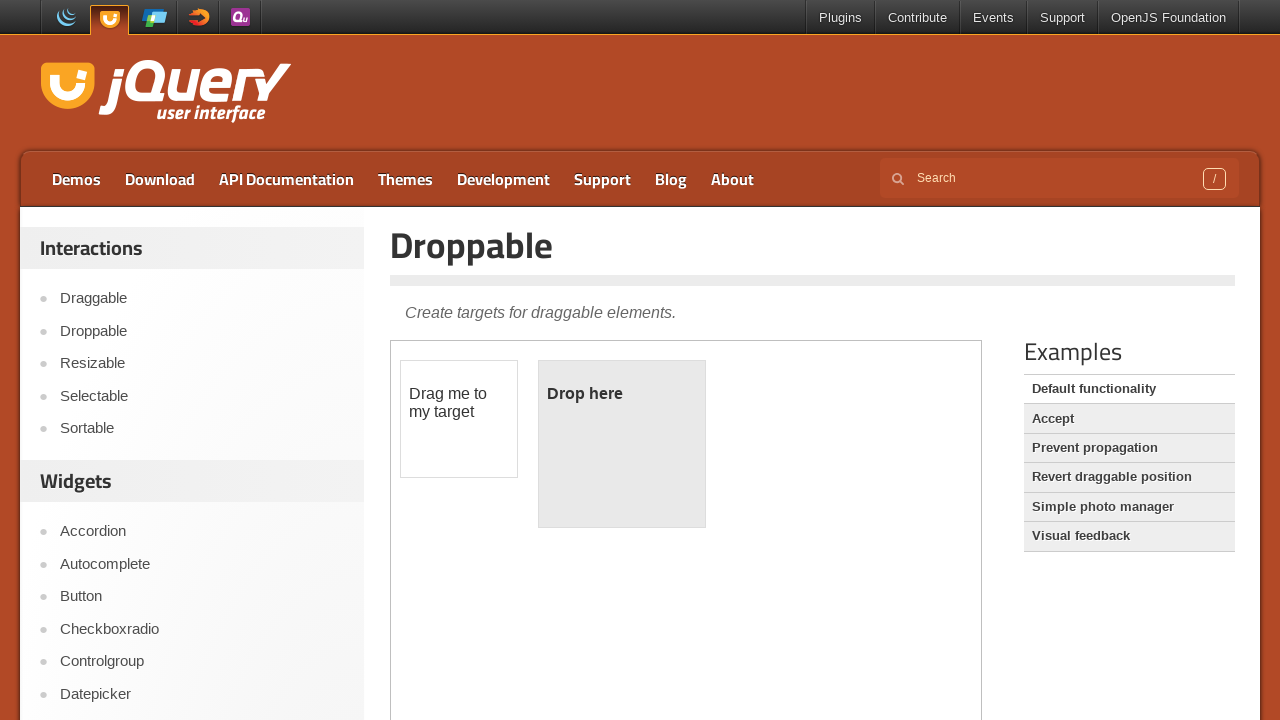

Dragged the draggable element to the droppable target area at (622, 444)
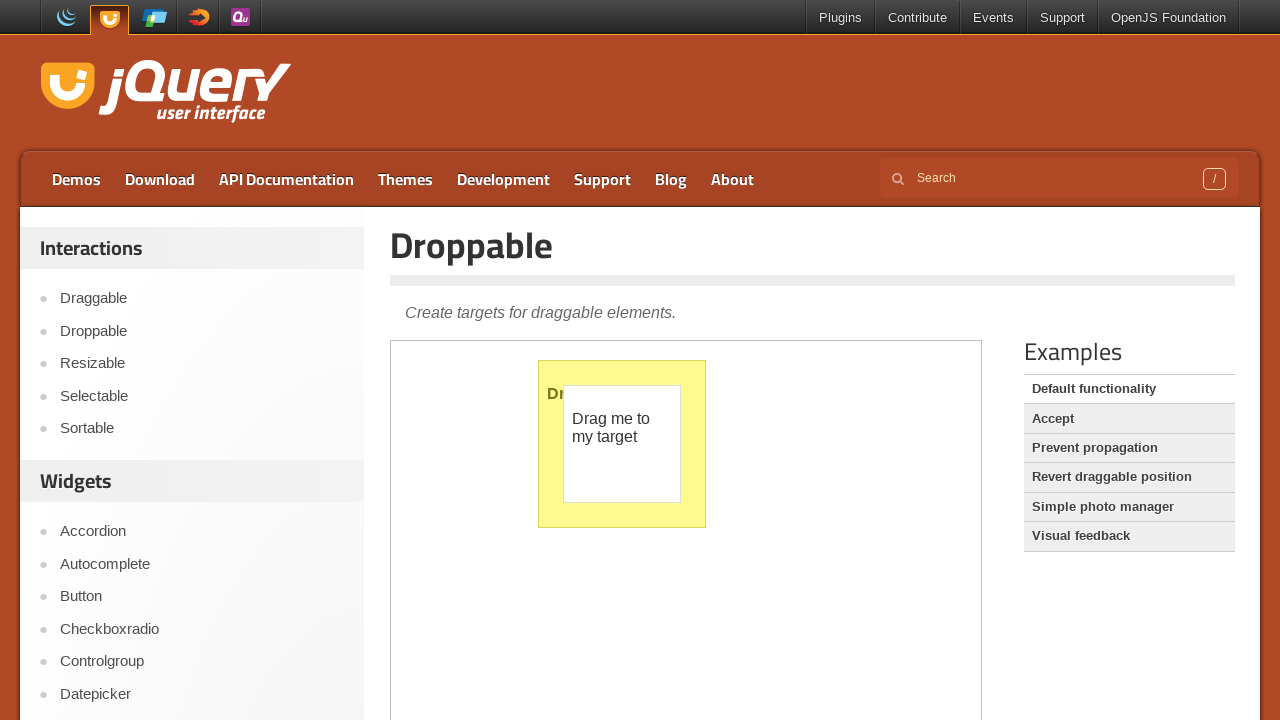

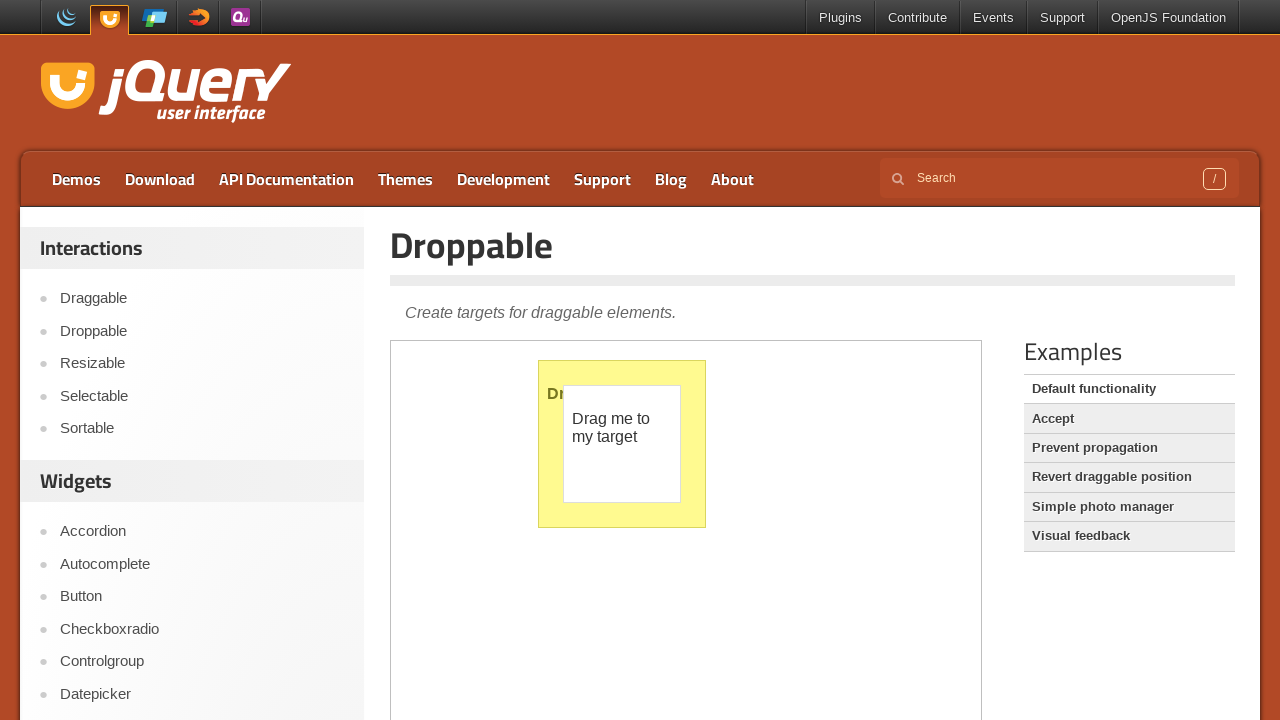